Tests setting a specific window size by navigating to CVS and changing viewport dimensions multiple times

Starting URL: https://www.cvs.com/

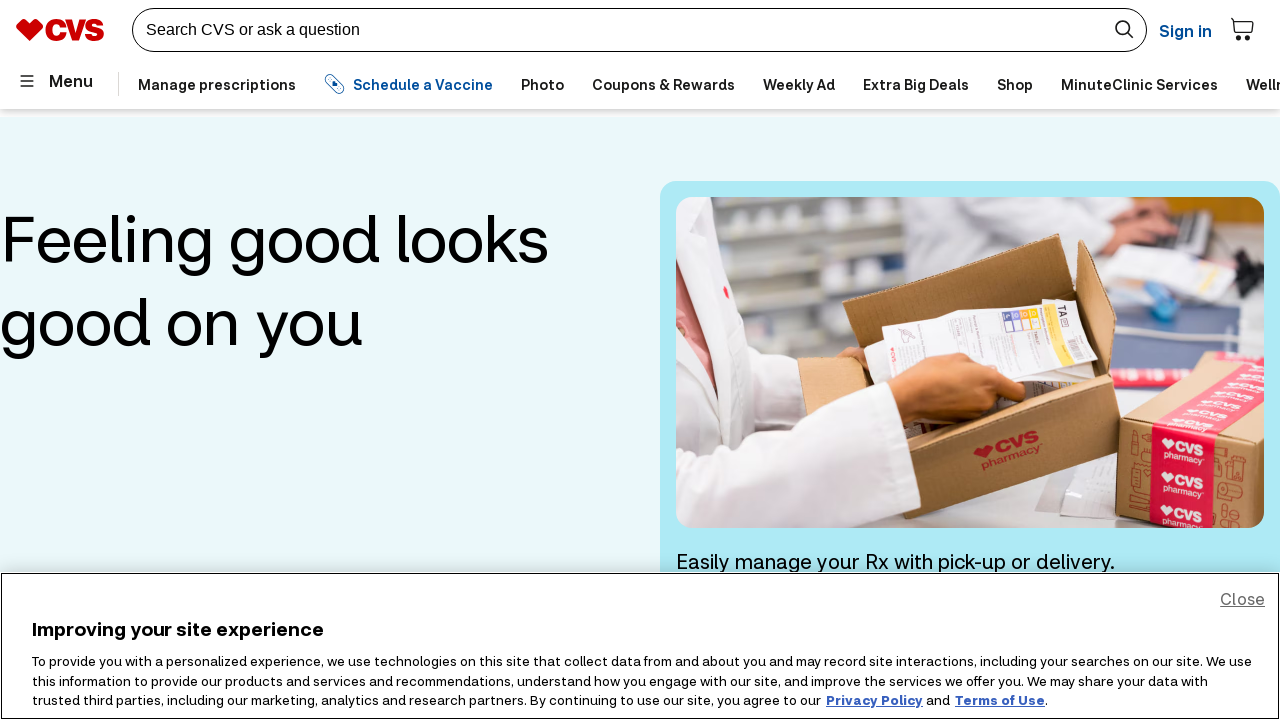

Set initial viewport size to 800x500
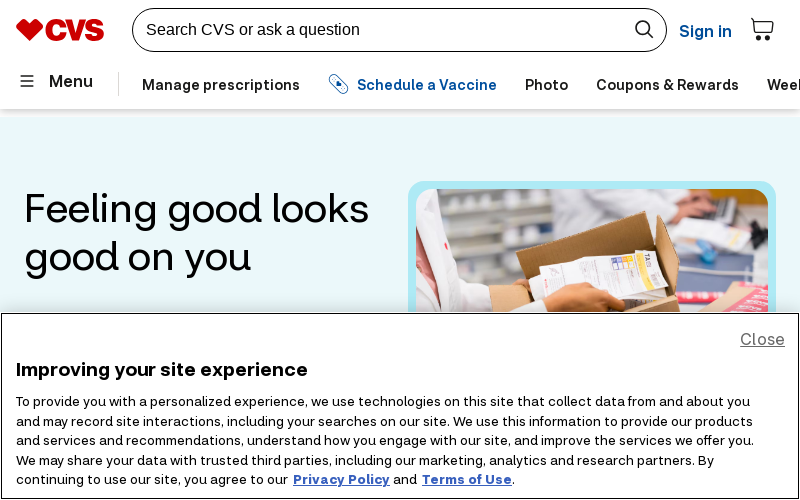

Cleared all cookies from context
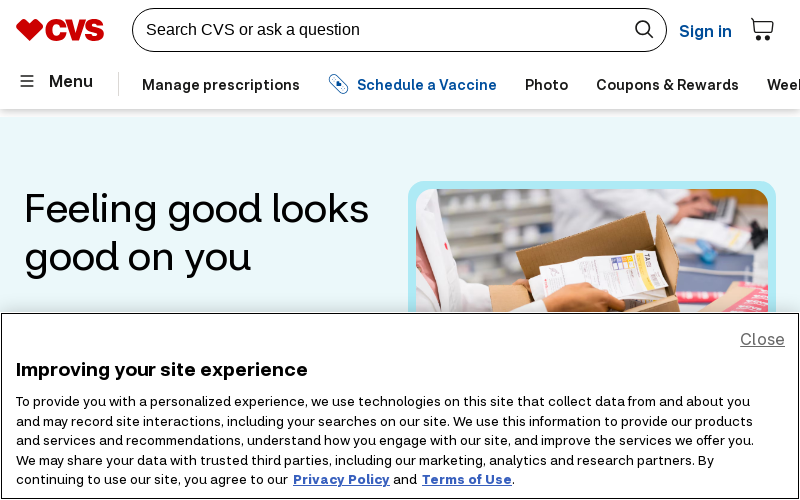

Waited for page to reach domcontentloaded state
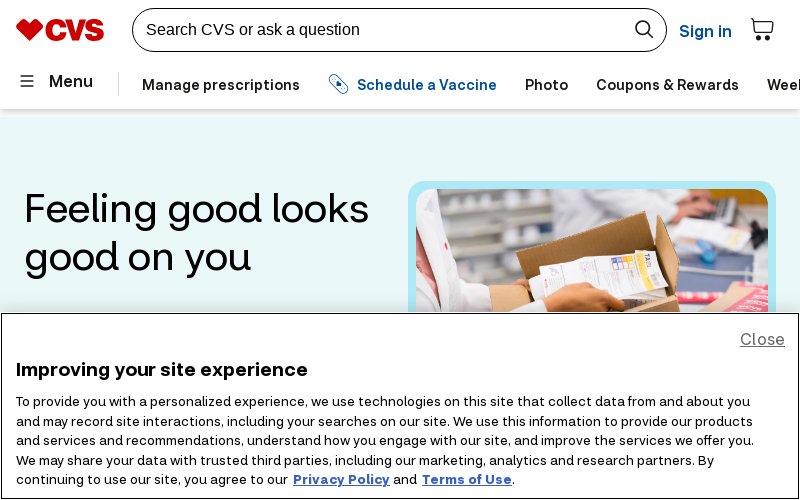

Retrieved current viewport size: {'width': 800, 'height': 500}
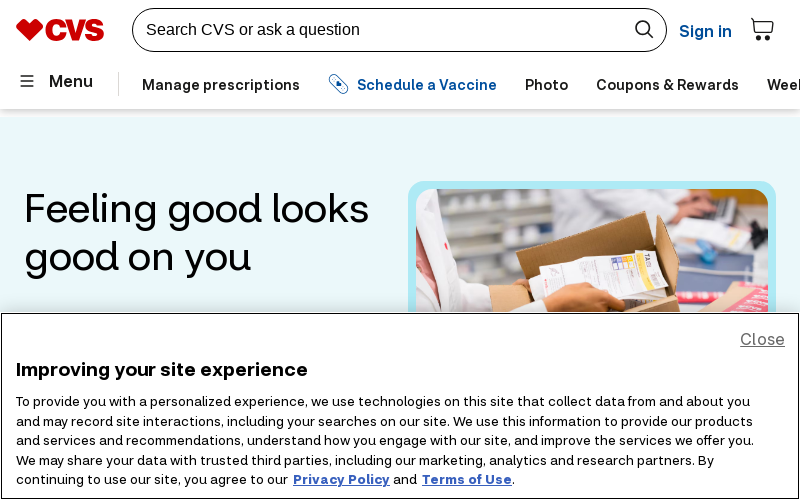

Changed viewport size to 1280x720 (simulating maximize)
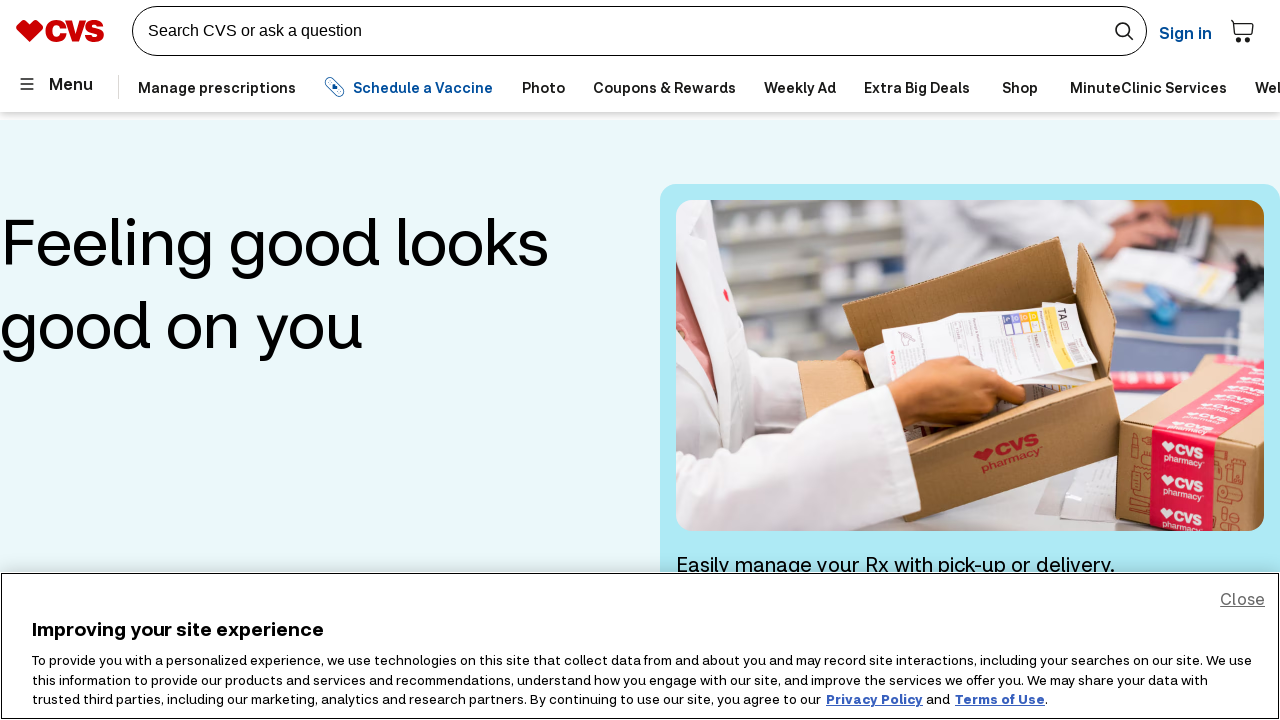

Changed viewport size back to original 800x500
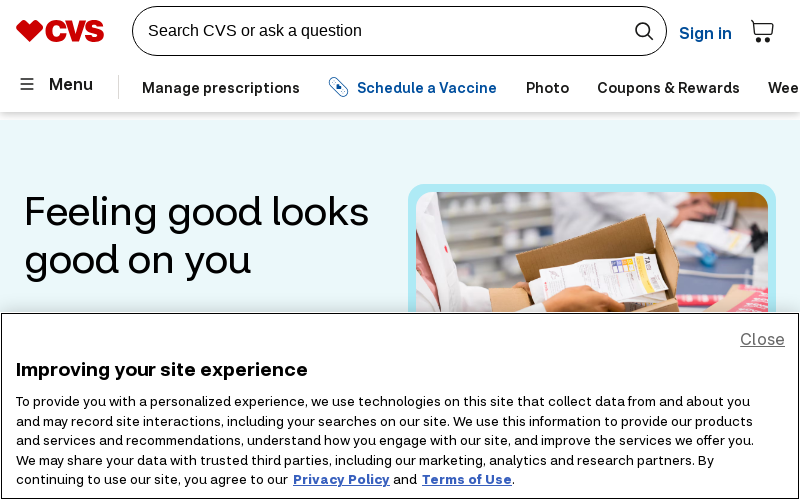

Retrieved final viewport size: {'width': 800, 'height': 500}
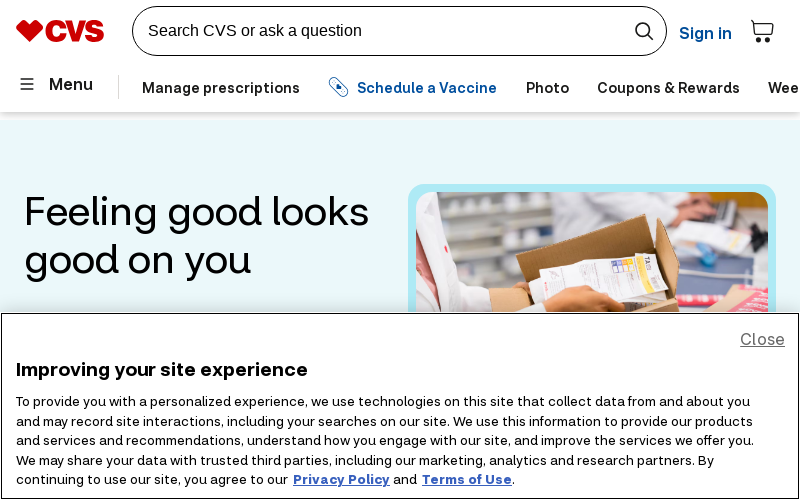

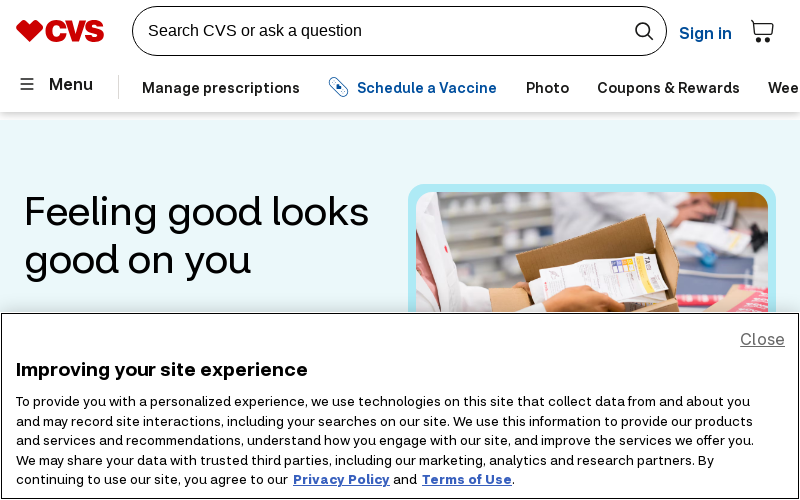